Tests that clicking the Due column header sorts the table data in ascending order by verifying the due values are sorted correctly

Starting URL: http://the-internet.herokuapp.com/tables

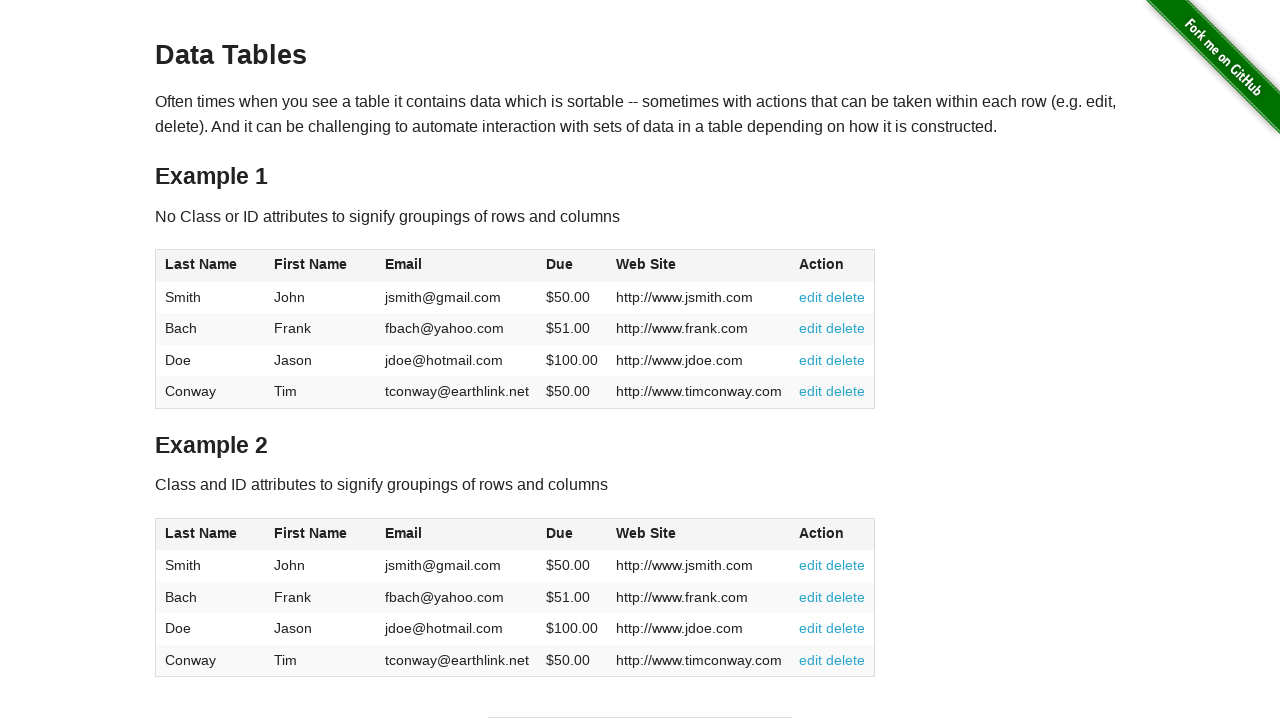

Clicked Due column header to sort table at (572, 266) on #table1 thead tr th:nth-of-type(4)
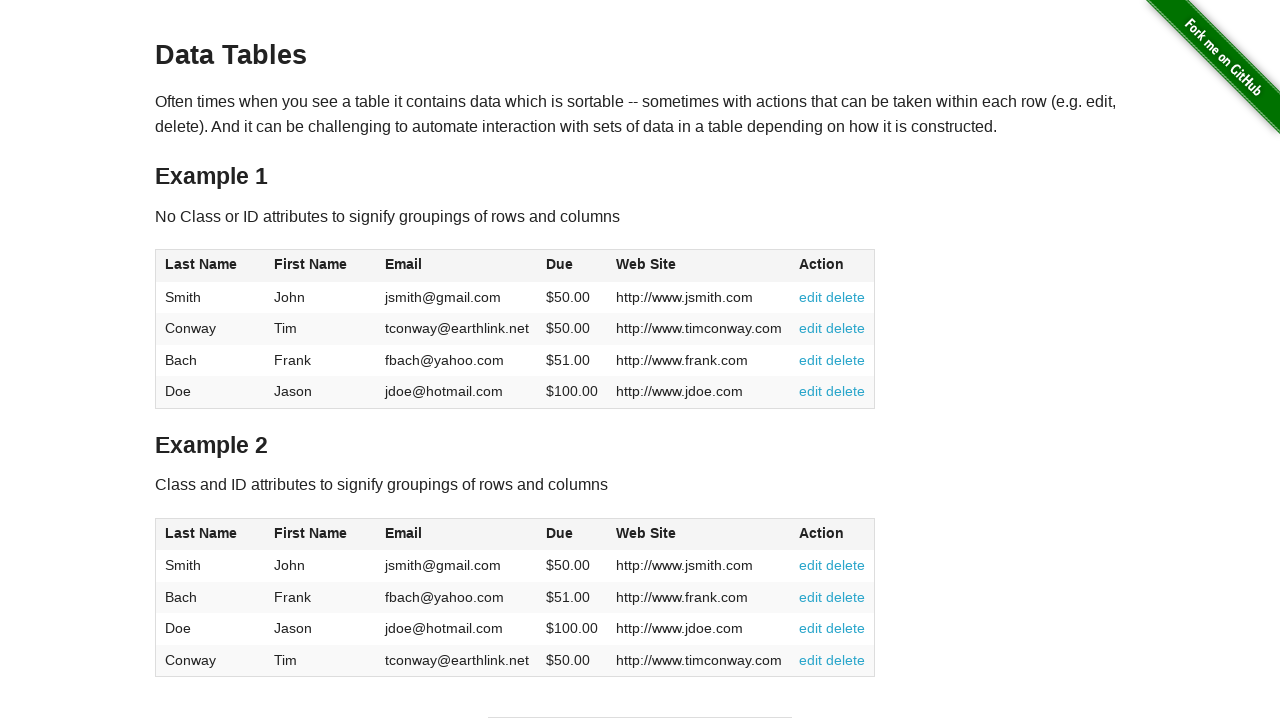

Table sorted by Due column in ascending order
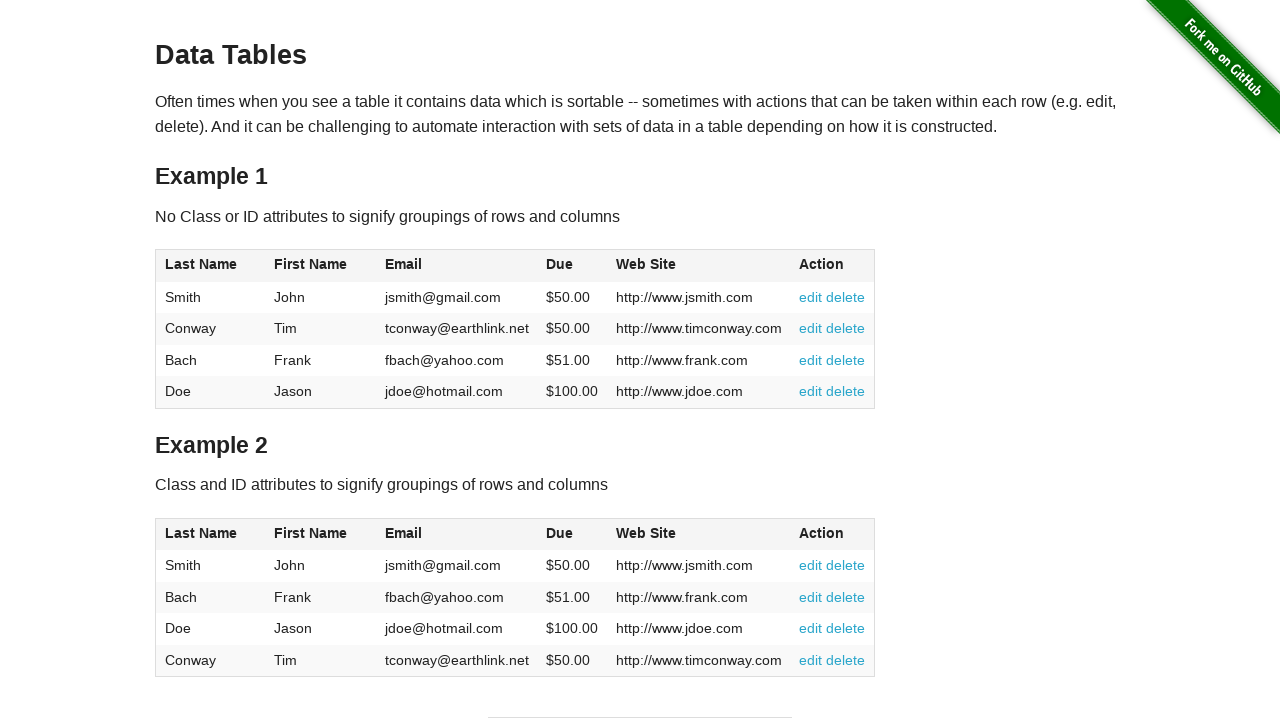

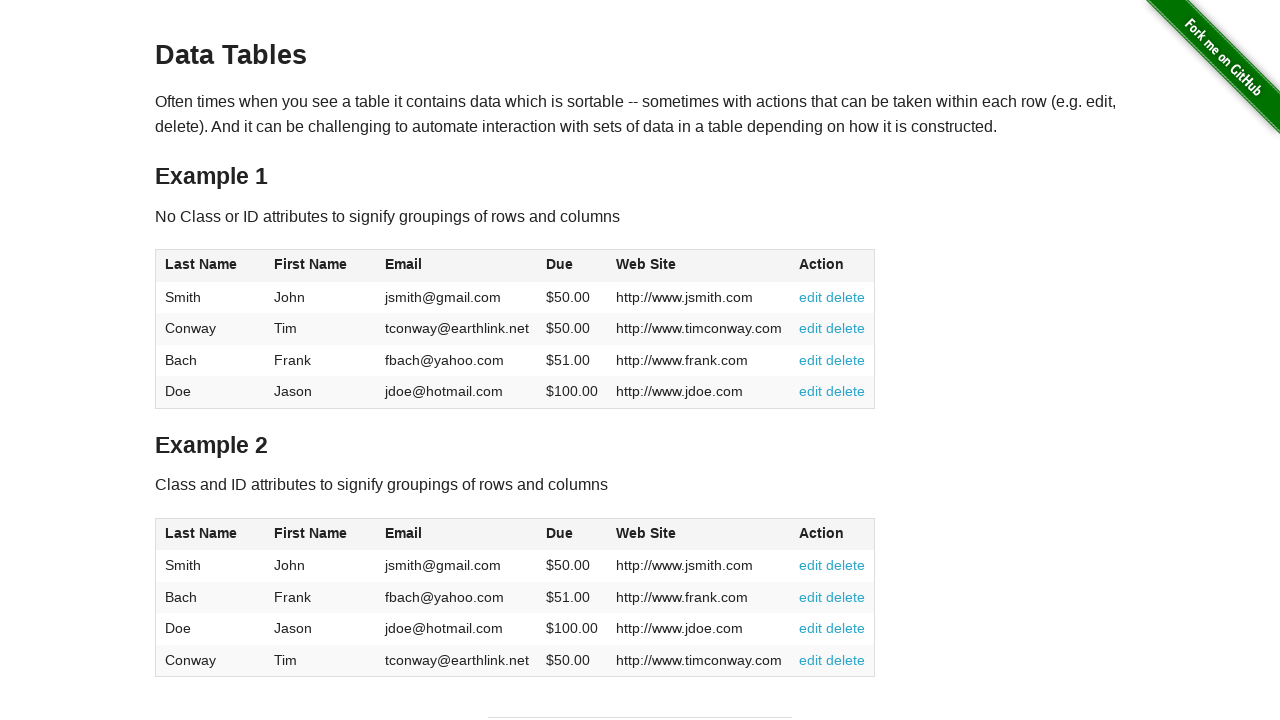